Tests the product sorting functionality by selecting "lowest price" option from the dropdown menu using JavaScript execution on a demo e-commerce site.

Starting URL: https://www.bstackdemo.com/

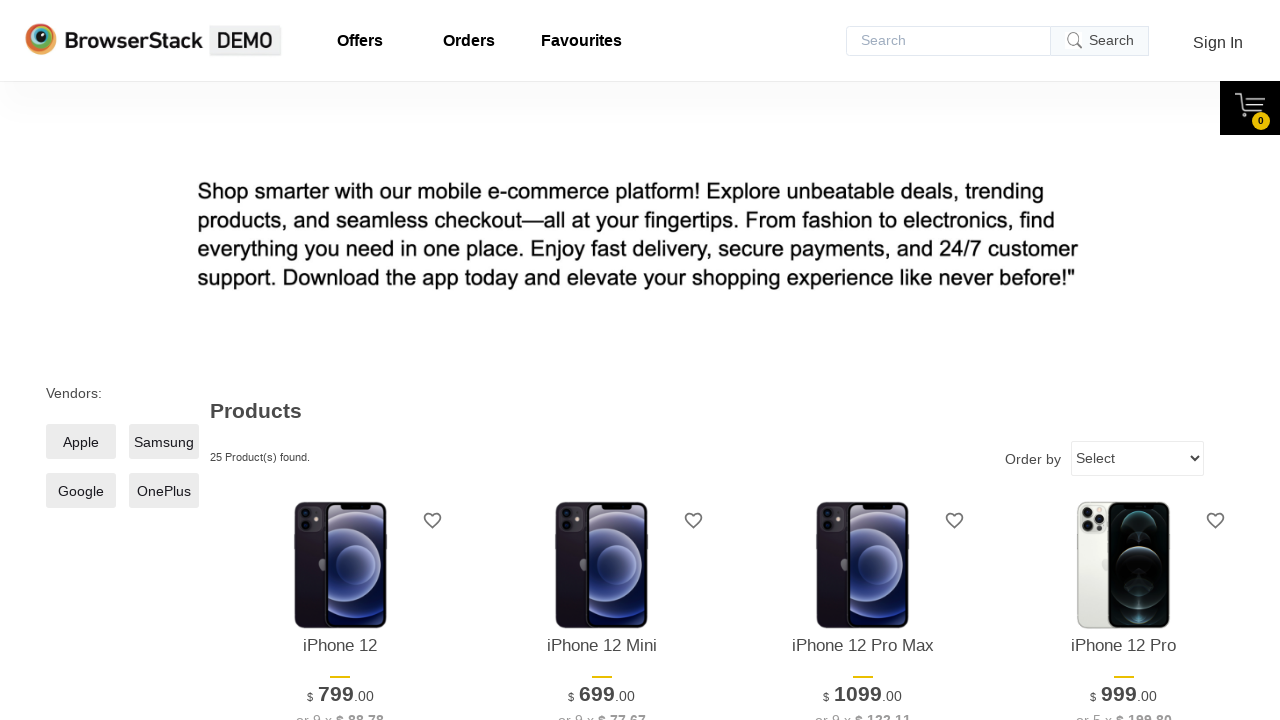

Selected 'lowest price' option from sorting dropdown on select
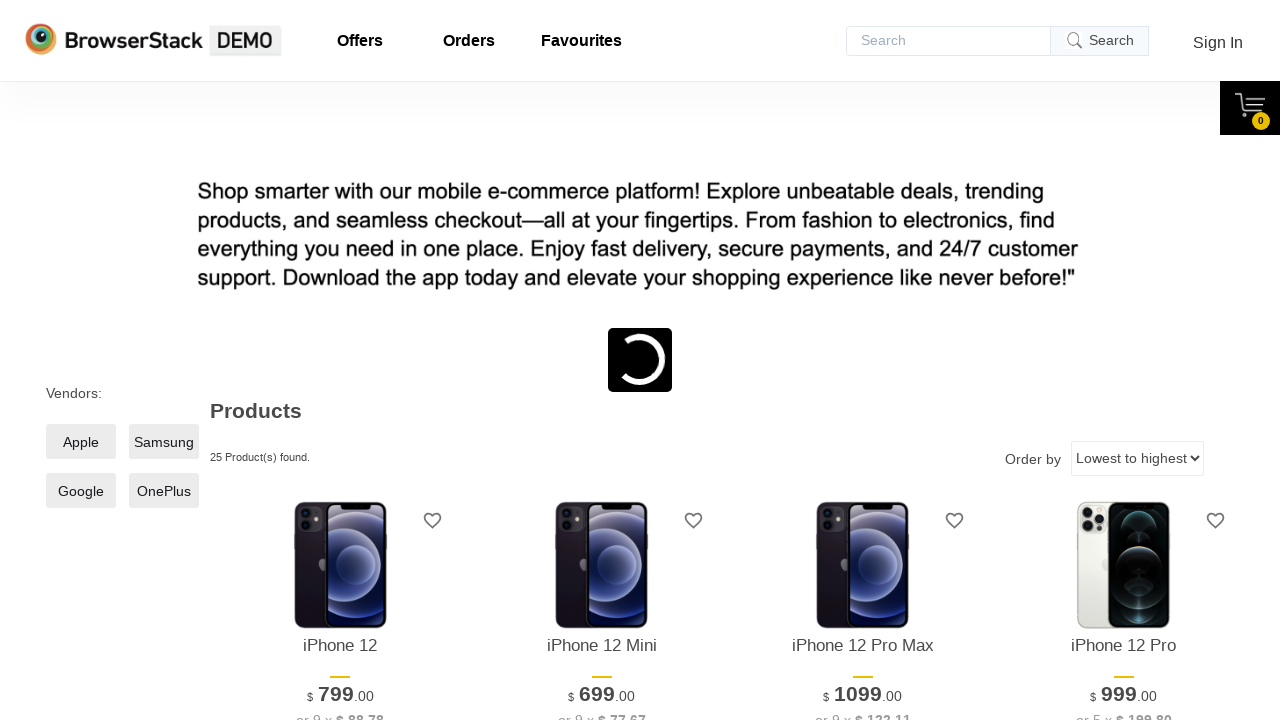

Page loaded after sorting products by lowest price
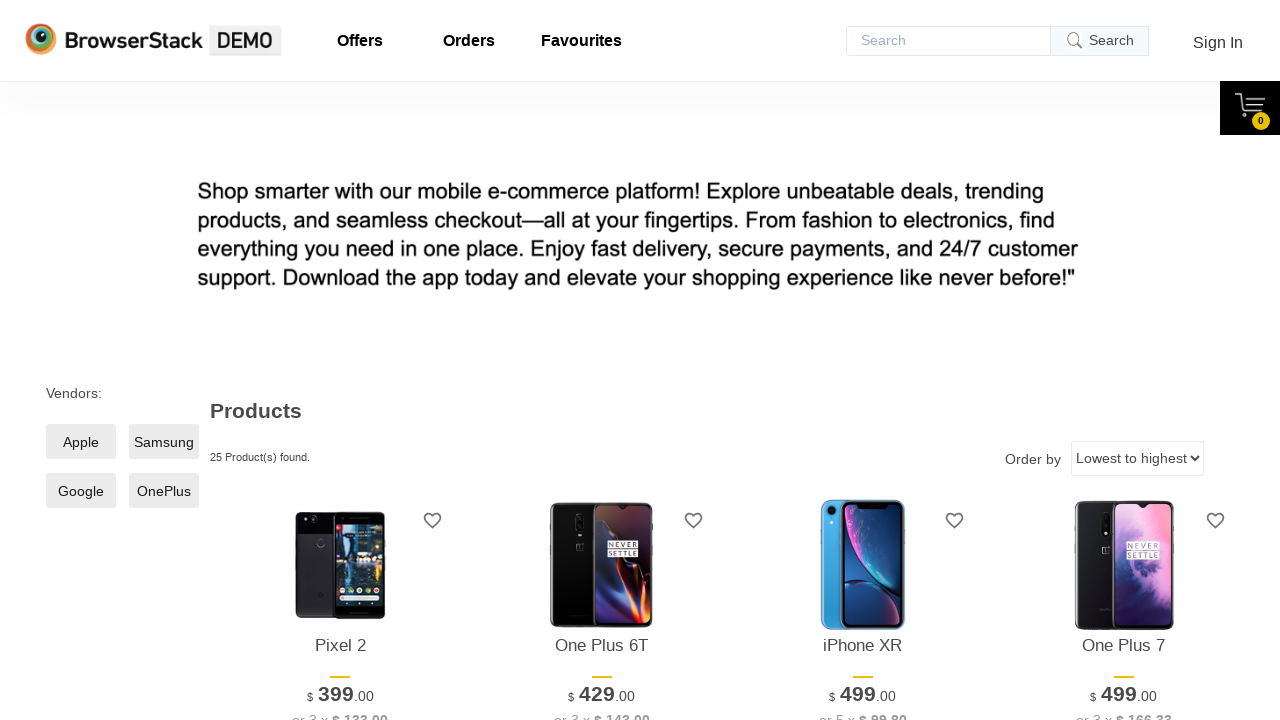

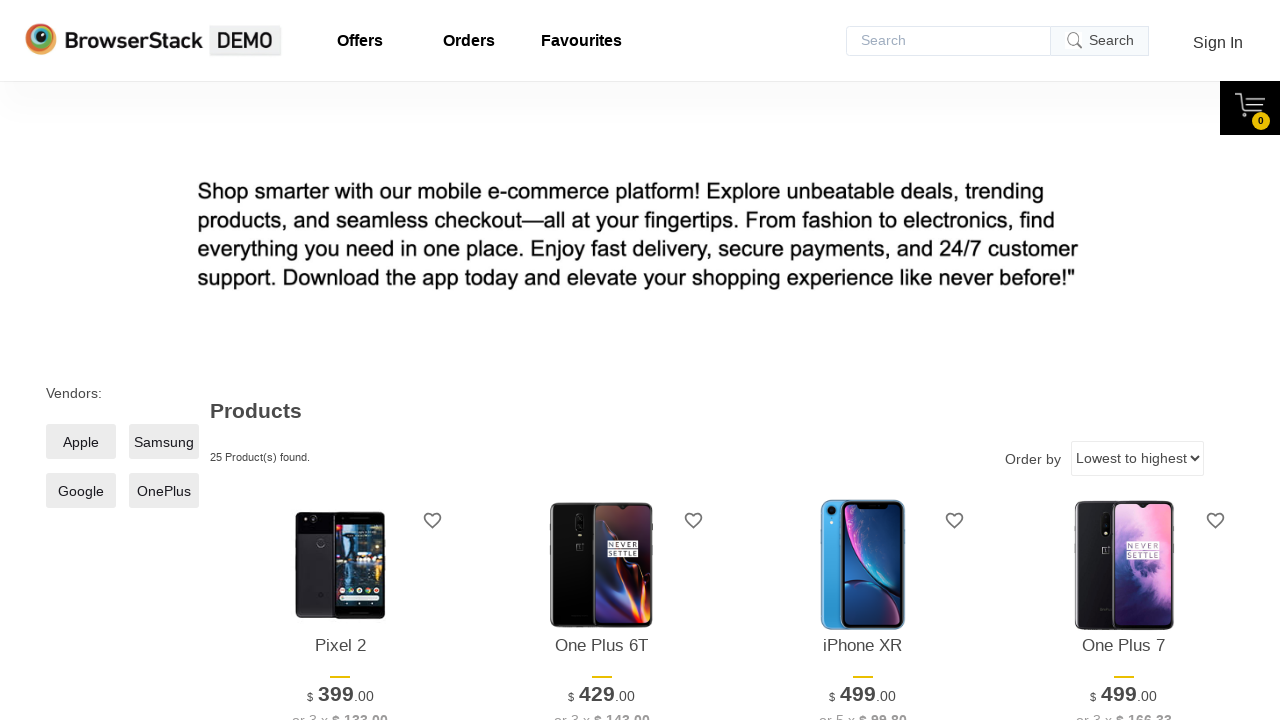